Tests various form elements including checkbox selection, radio button interaction for enabling/disabling sections, and passenger count dropdown functionality

Starting URL: https://rahulshettyacademy.com/dropdownsPractise/

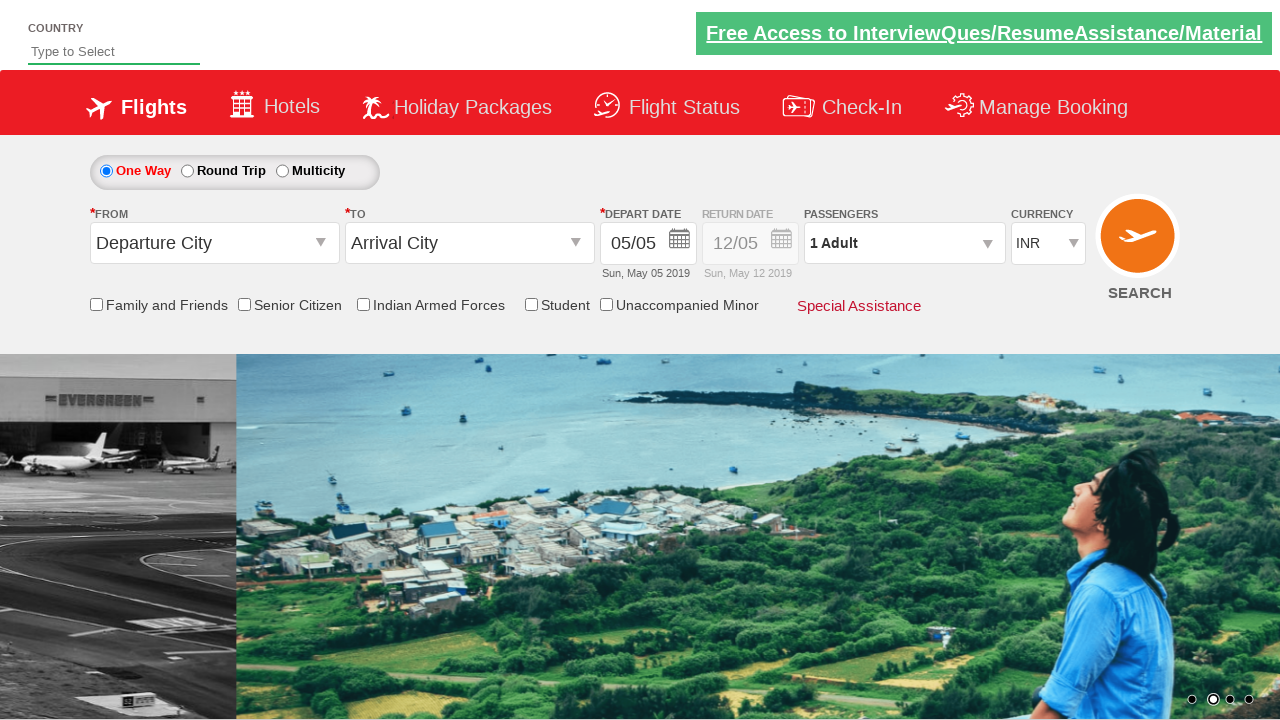

Verified senior citizen checkbox is not selected initially
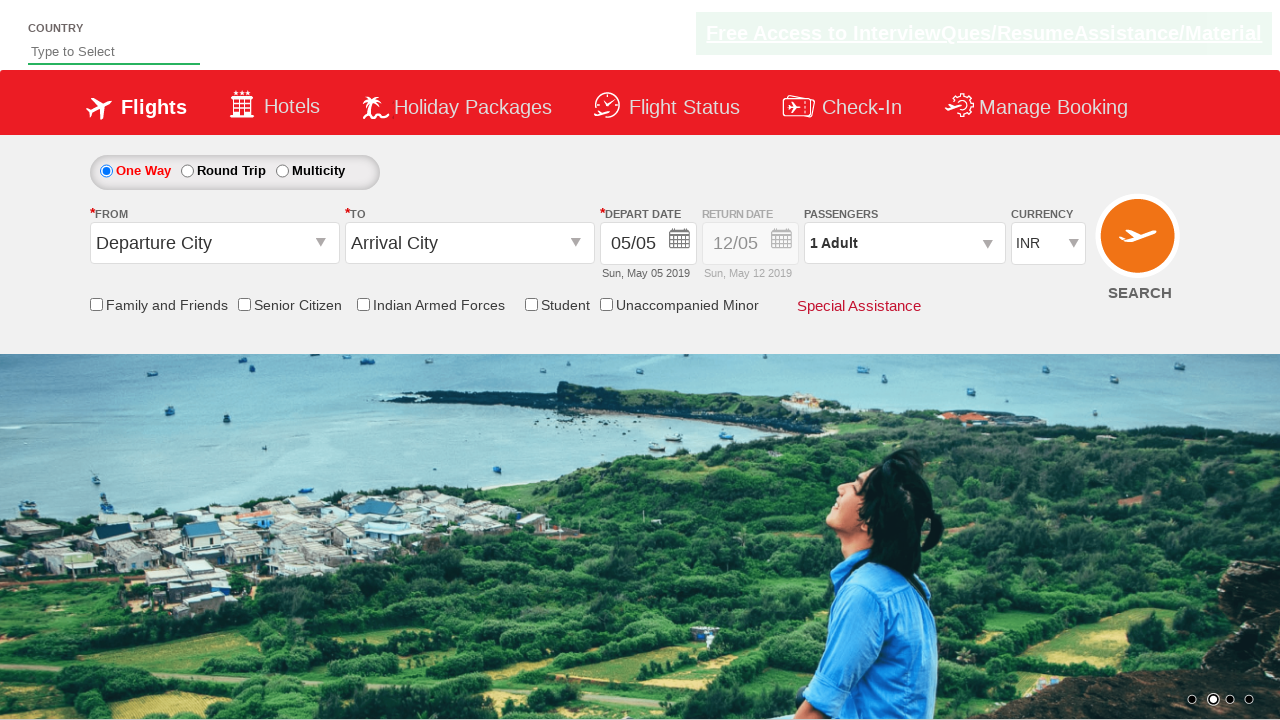

Clicked senior citizen checkbox to enable discount at (244, 304) on input[id*='SeniorCitizenDiscount']
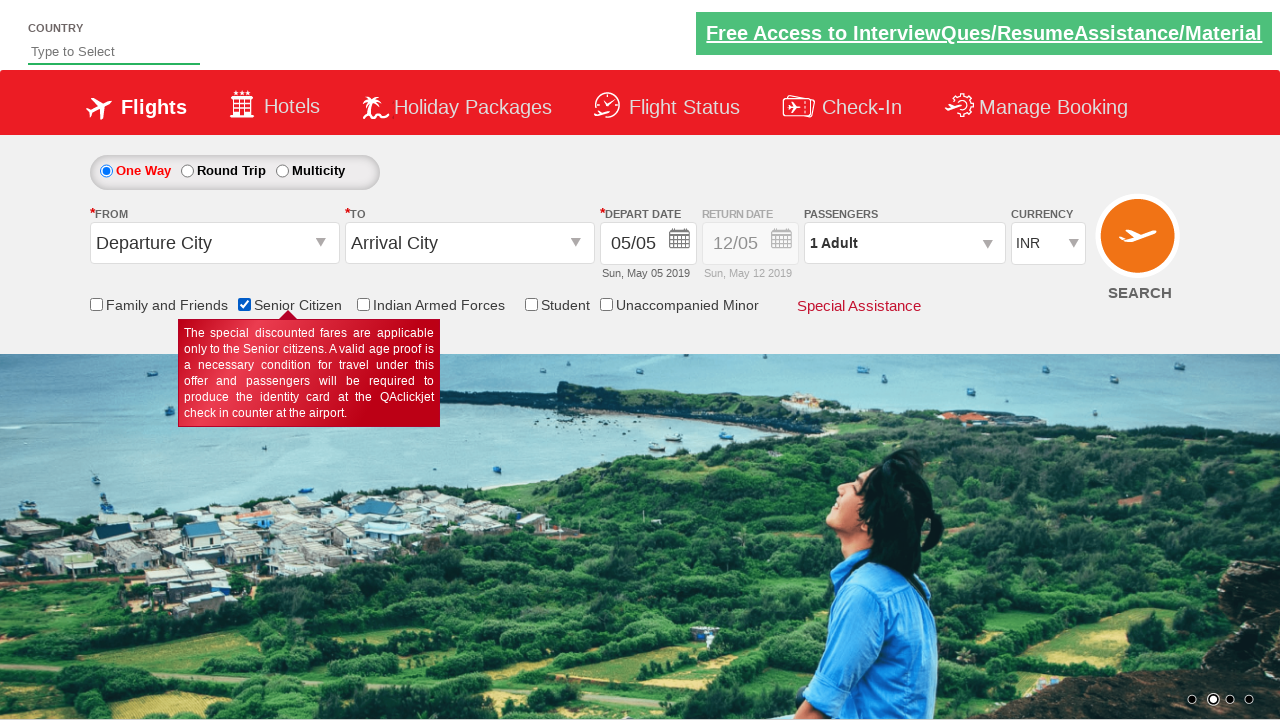

Verified senior citizen checkbox is now selected
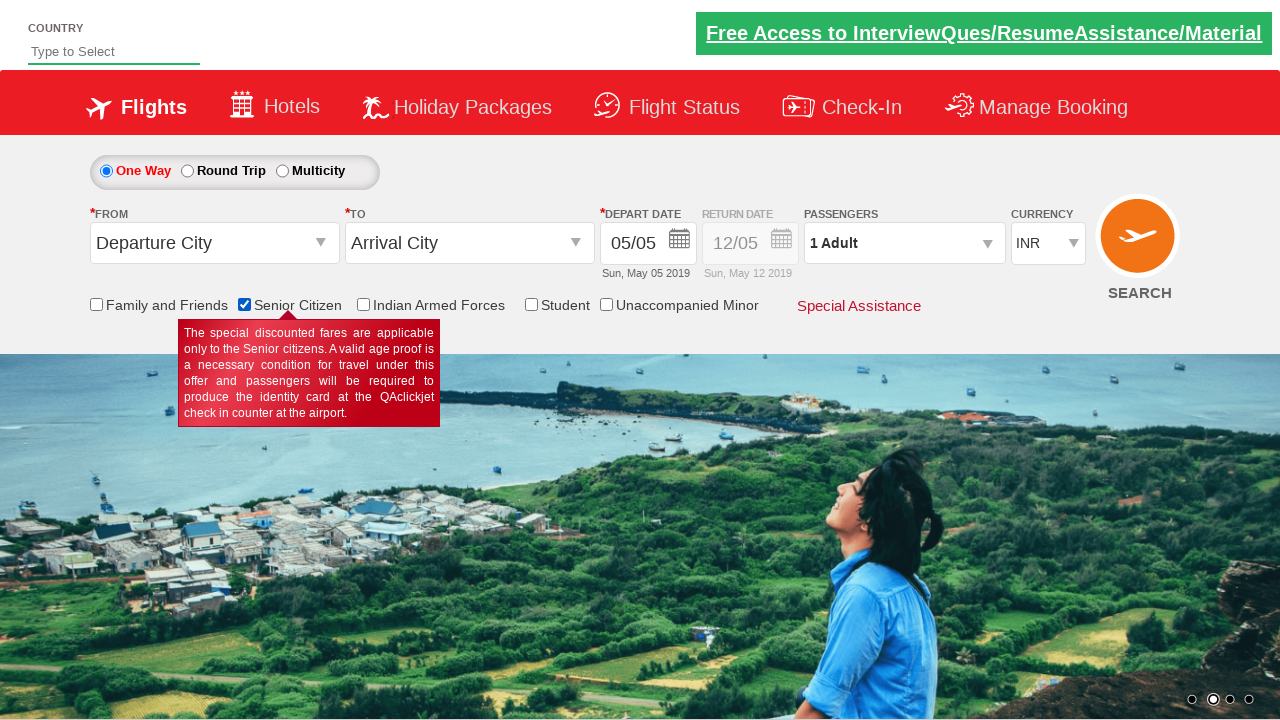

Retrieved initial style of return date div
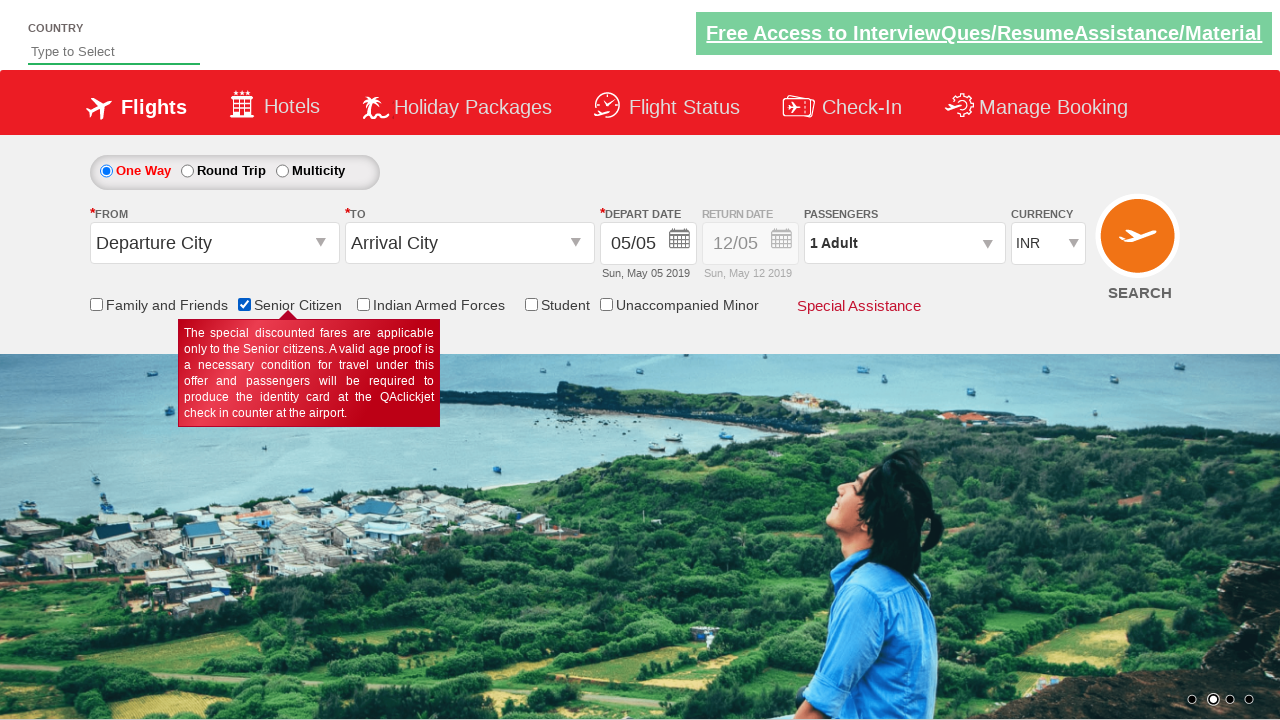

Clicked round trip radio button to enable return date selection at (187, 171) on #ctl00_mainContent_rbtnl_Trip_1
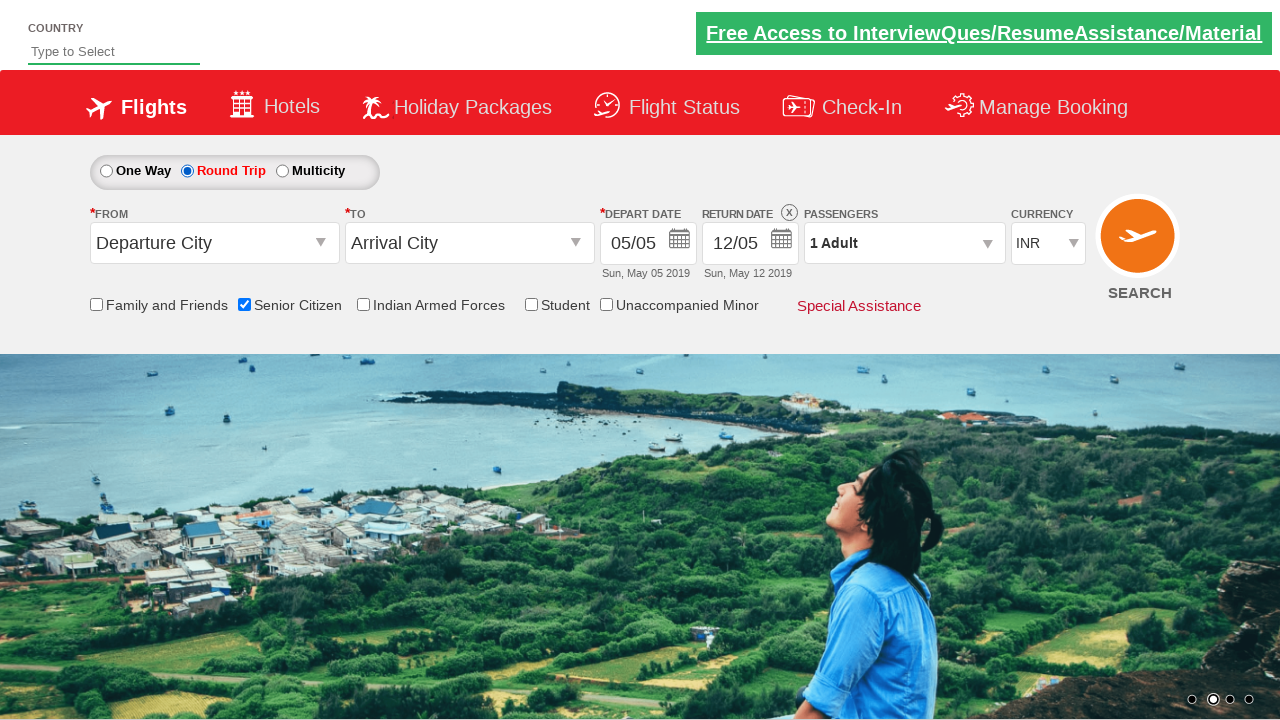

Retrieved updated style of return date div after selecting round trip
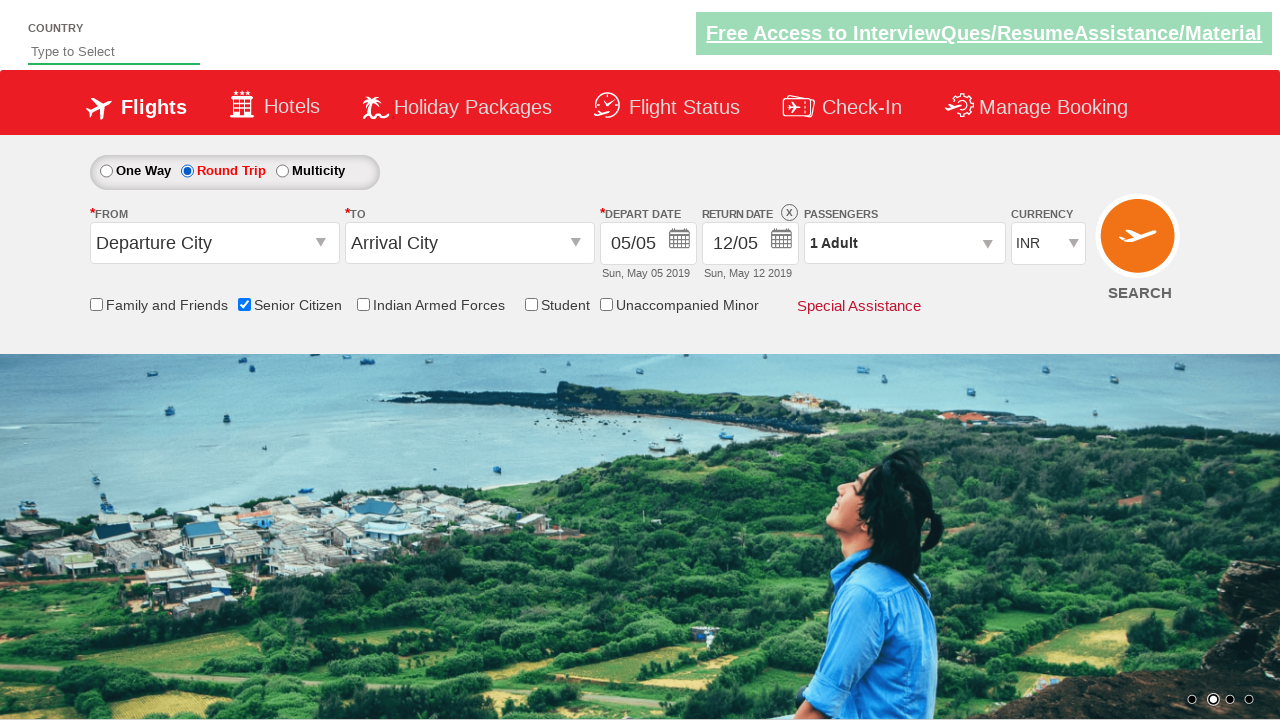

Verified return date div is enabled with opacity of 1
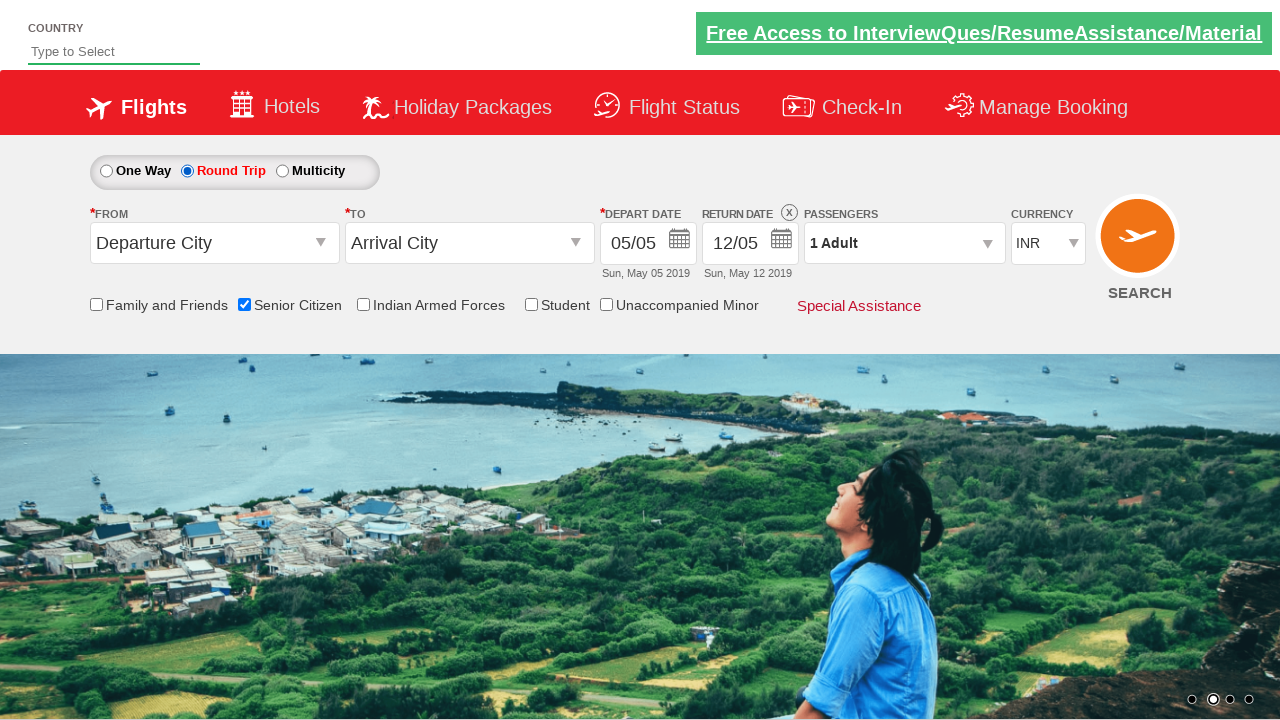

Counted all checkboxes on page: 6 total
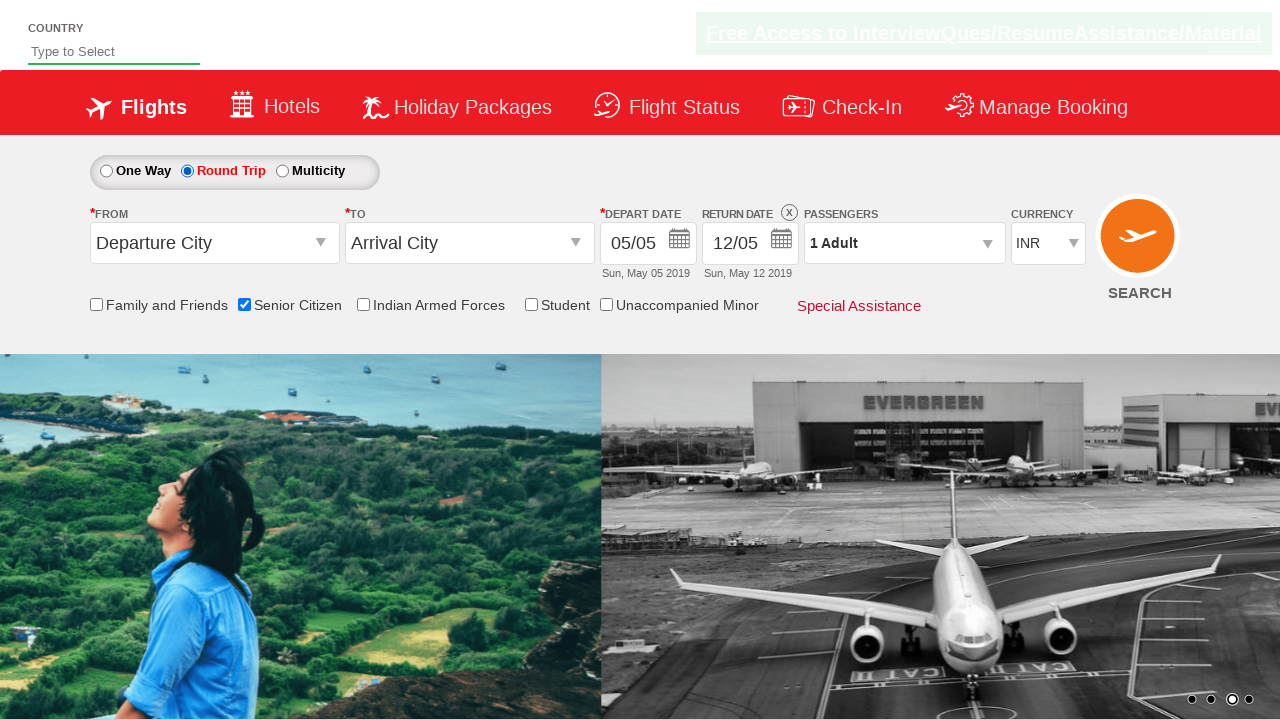

Clicked on passenger info dropdown to open it at (904, 243) on #divpaxinfo
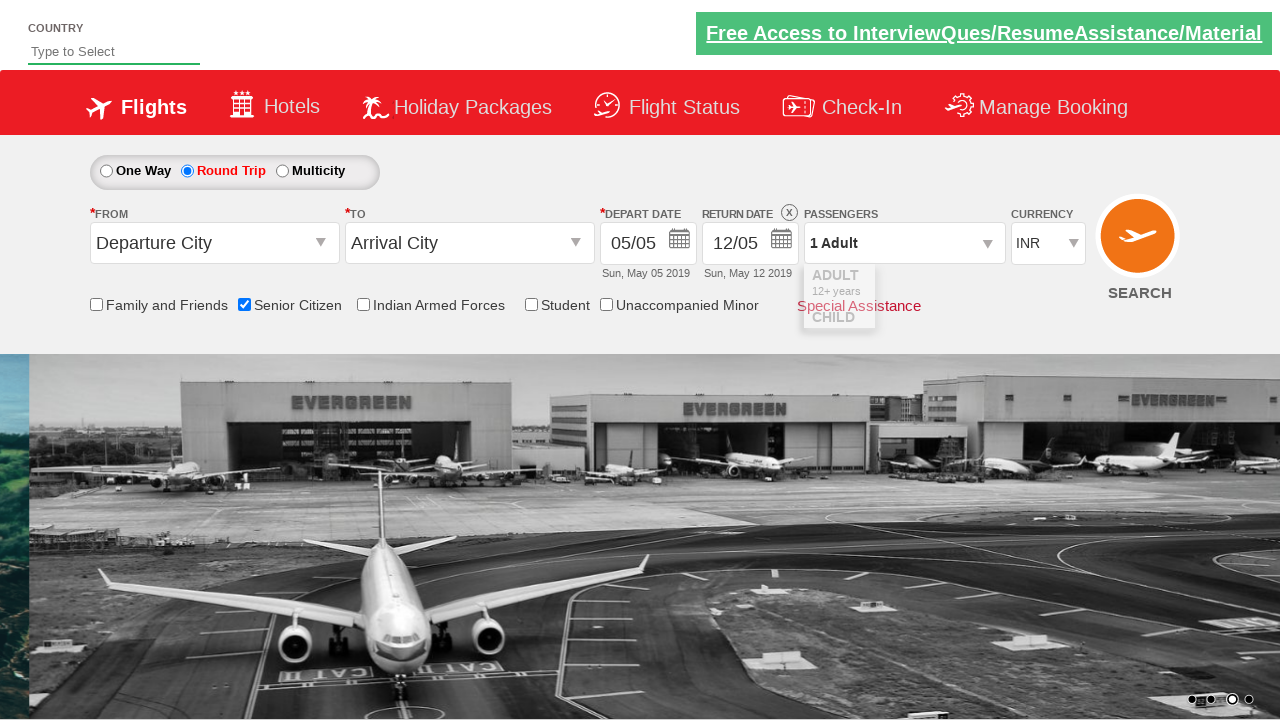

Waited 2 seconds for passenger dropdown to fully load
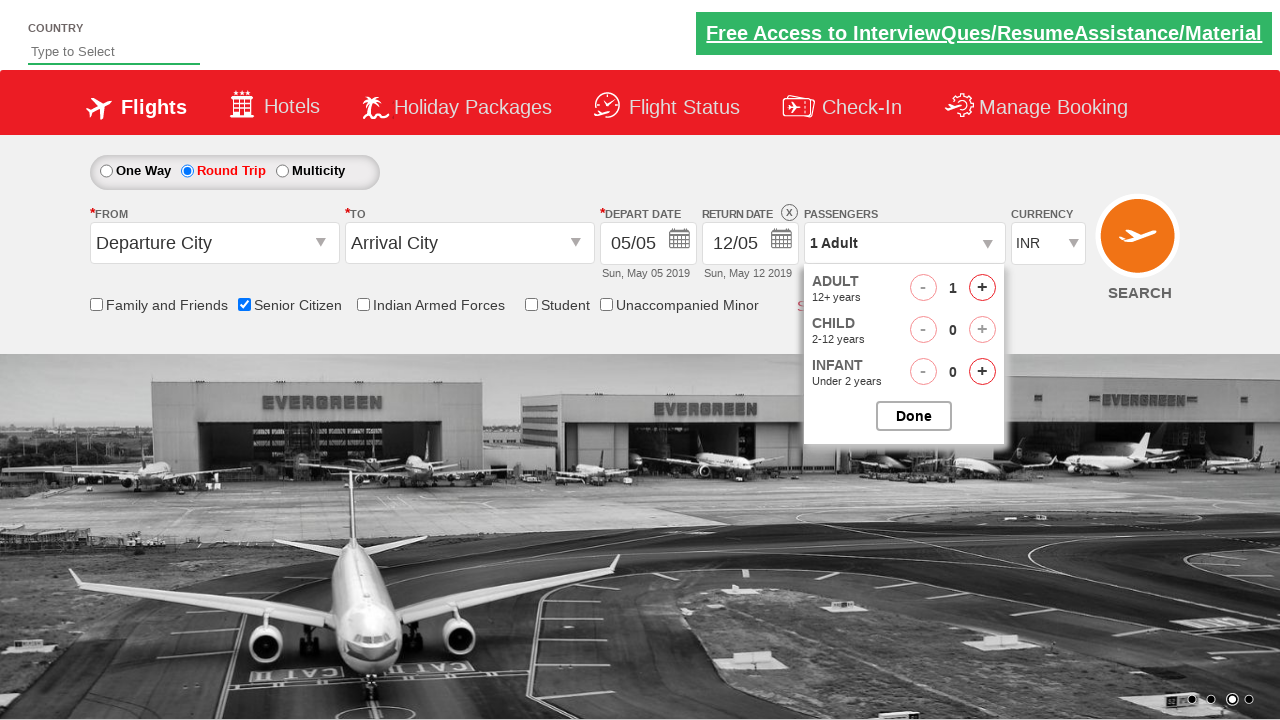

Clicked adult increment button (increment 1 of 4) at (982, 288) on #hrefIncAdt
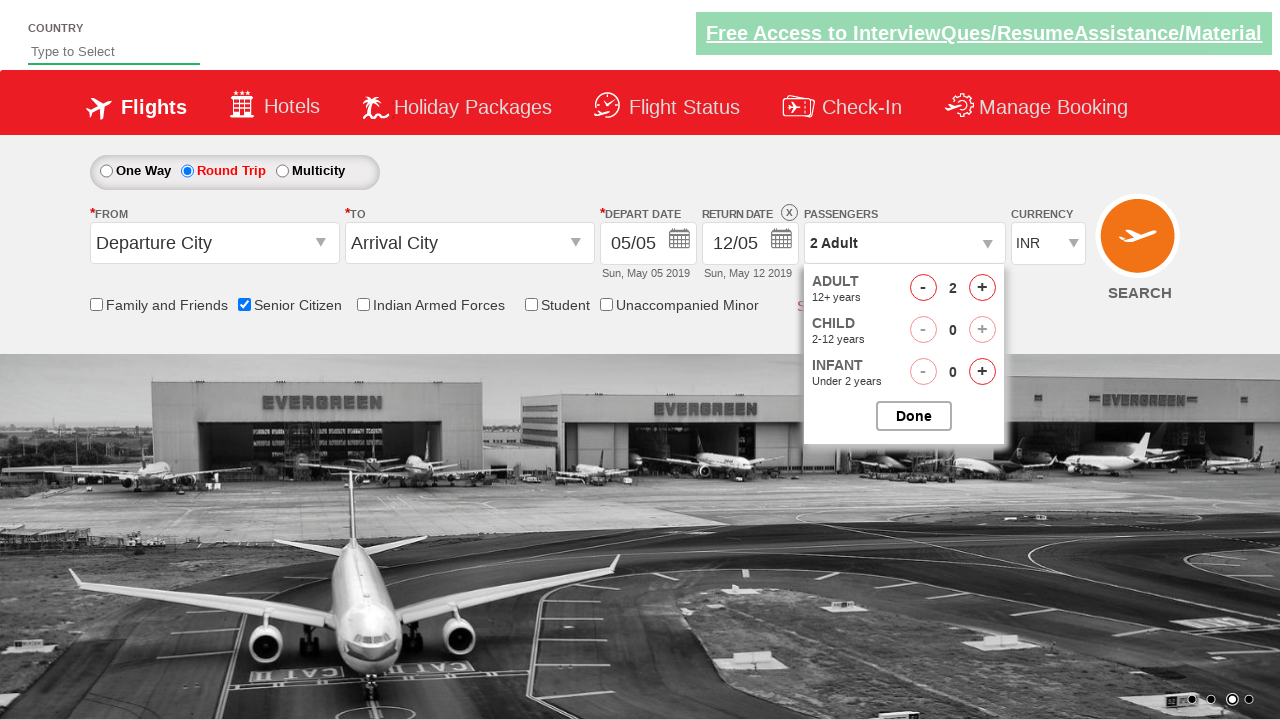

Clicked adult increment button (increment 2 of 4) at (982, 288) on #hrefIncAdt
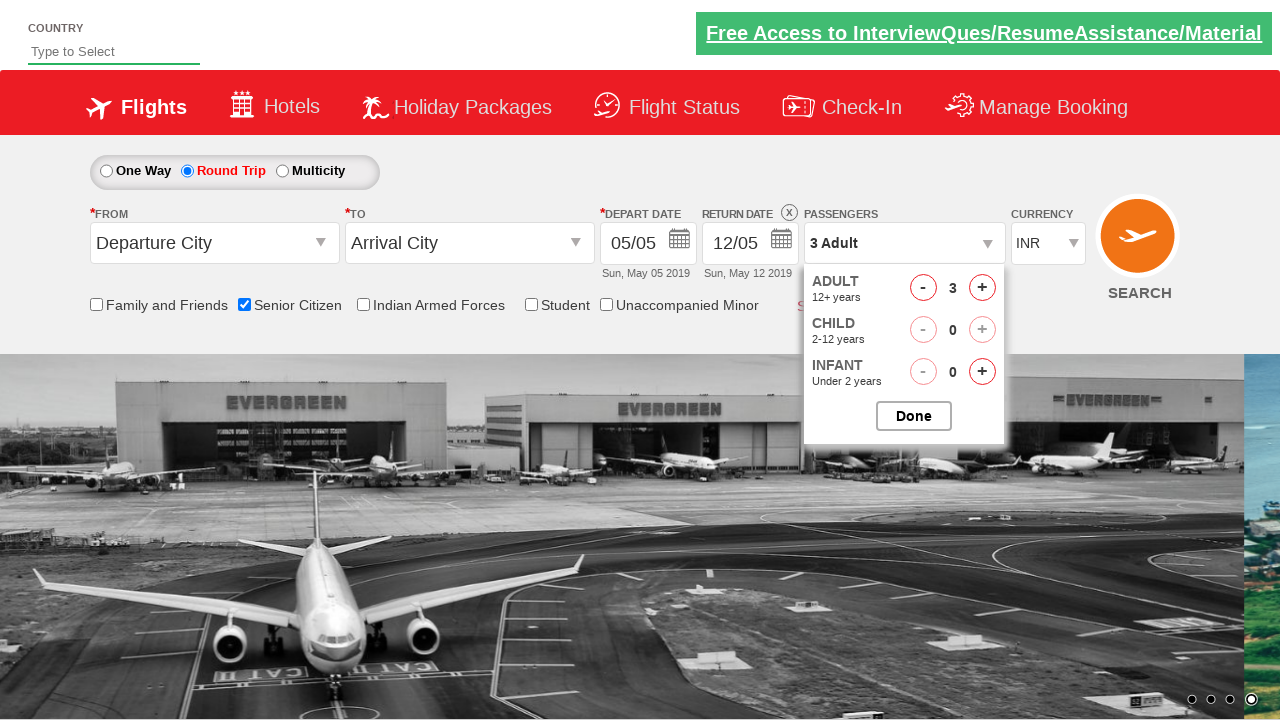

Clicked adult increment button (increment 3 of 4) at (982, 288) on #hrefIncAdt
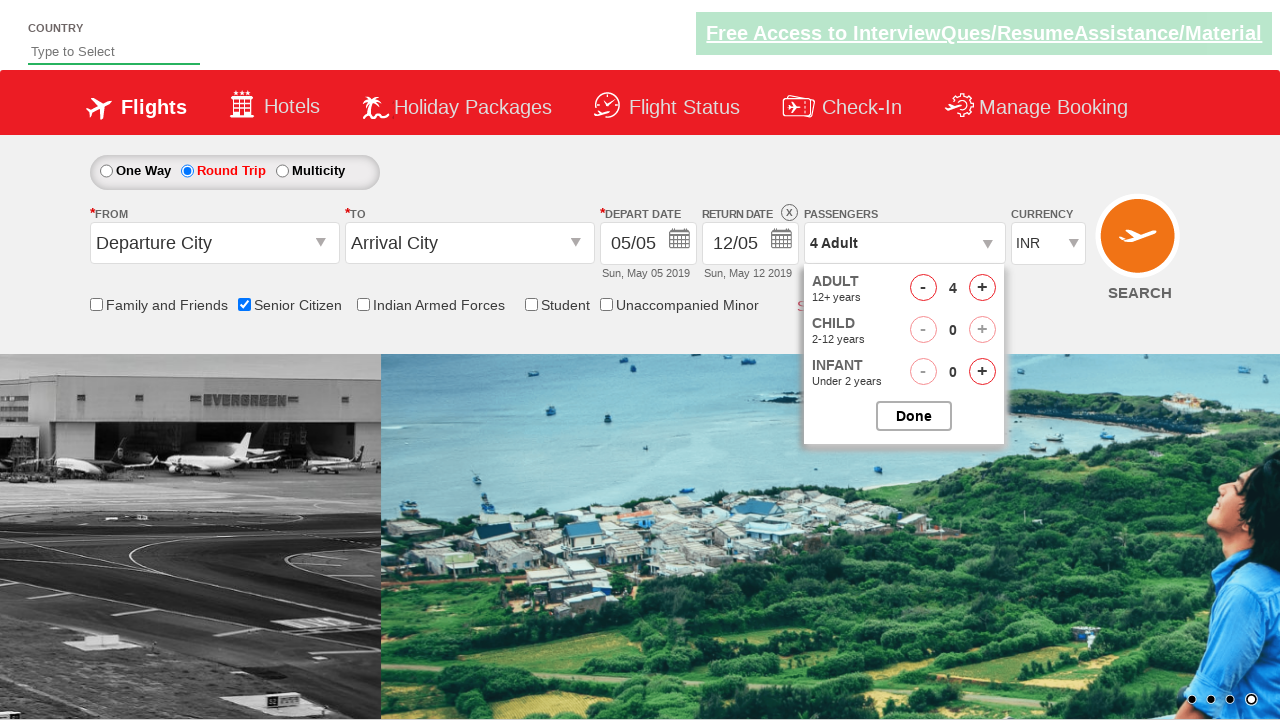

Clicked adult increment button (increment 4 of 4) at (982, 288) on #hrefIncAdt
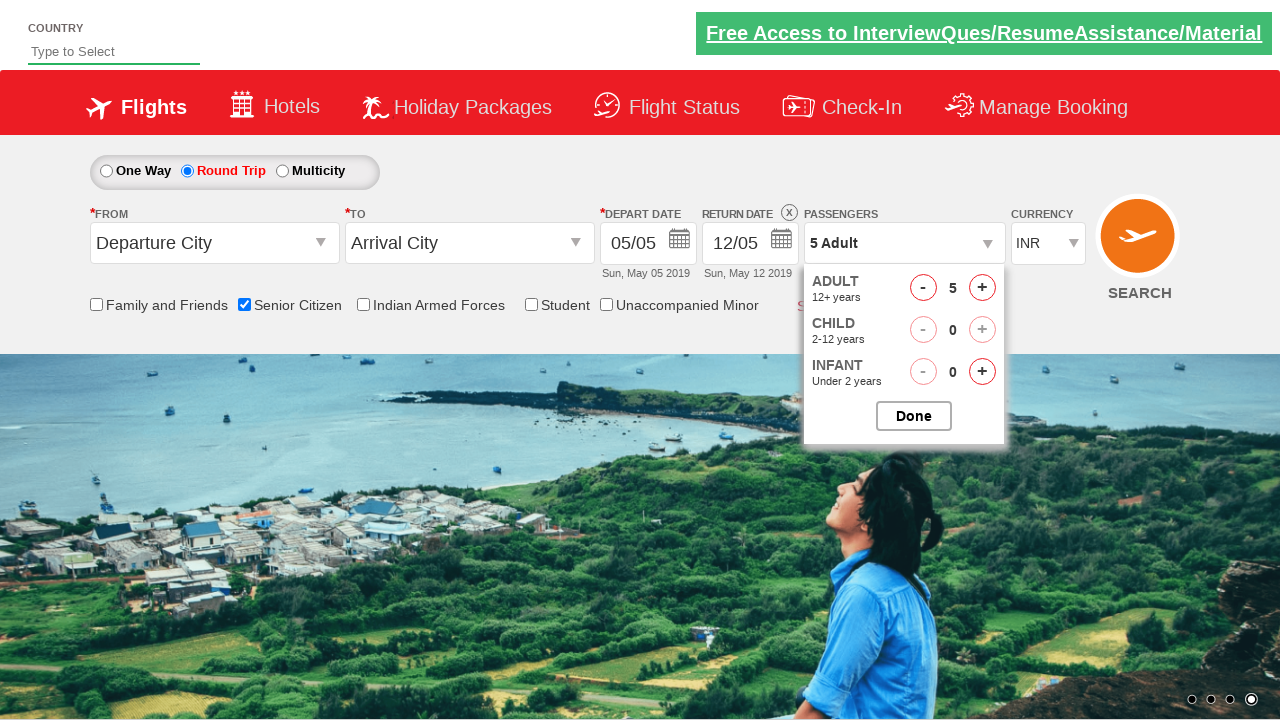

Closed the passenger selection dropdown at (914, 416) on #btnclosepaxoption
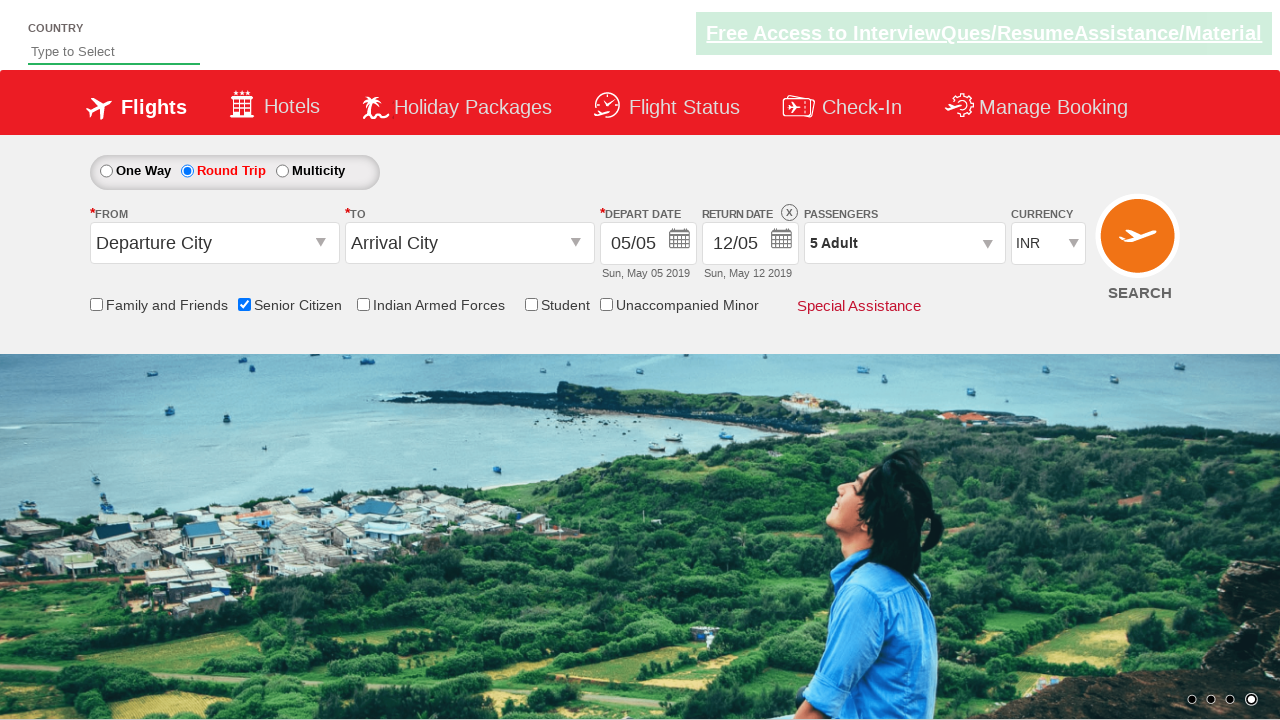

Verified passenger count displays '5 Adult'
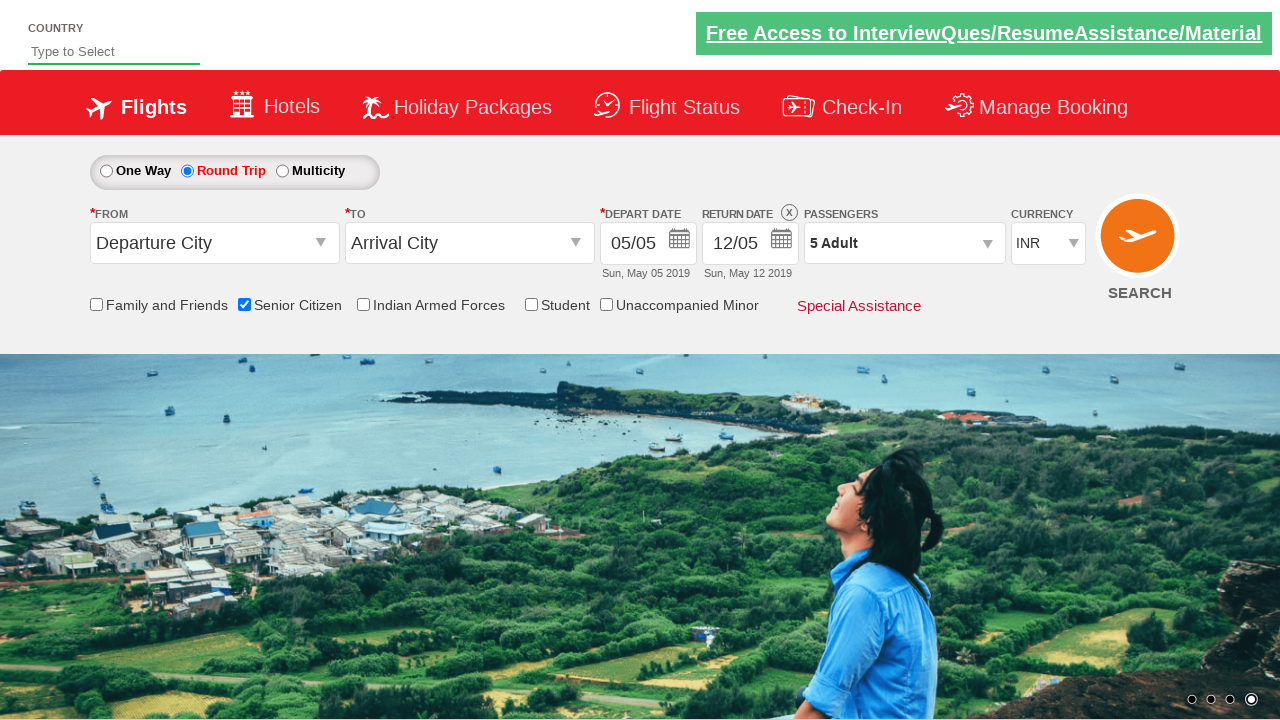

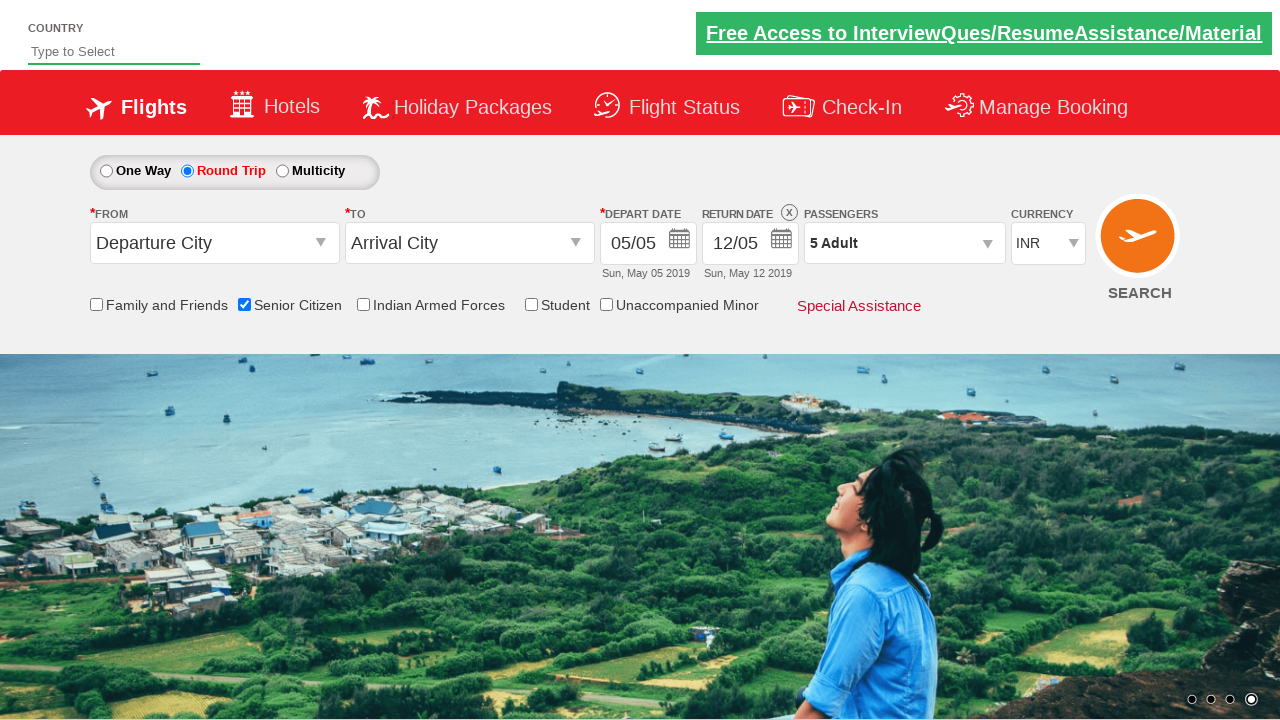